Tests alert handling functionality by clicking a confirm box button and accepting the JavaScript alert that appears

Starting URL: https://chandanachaitanya.github.io/selenium-practice-site/

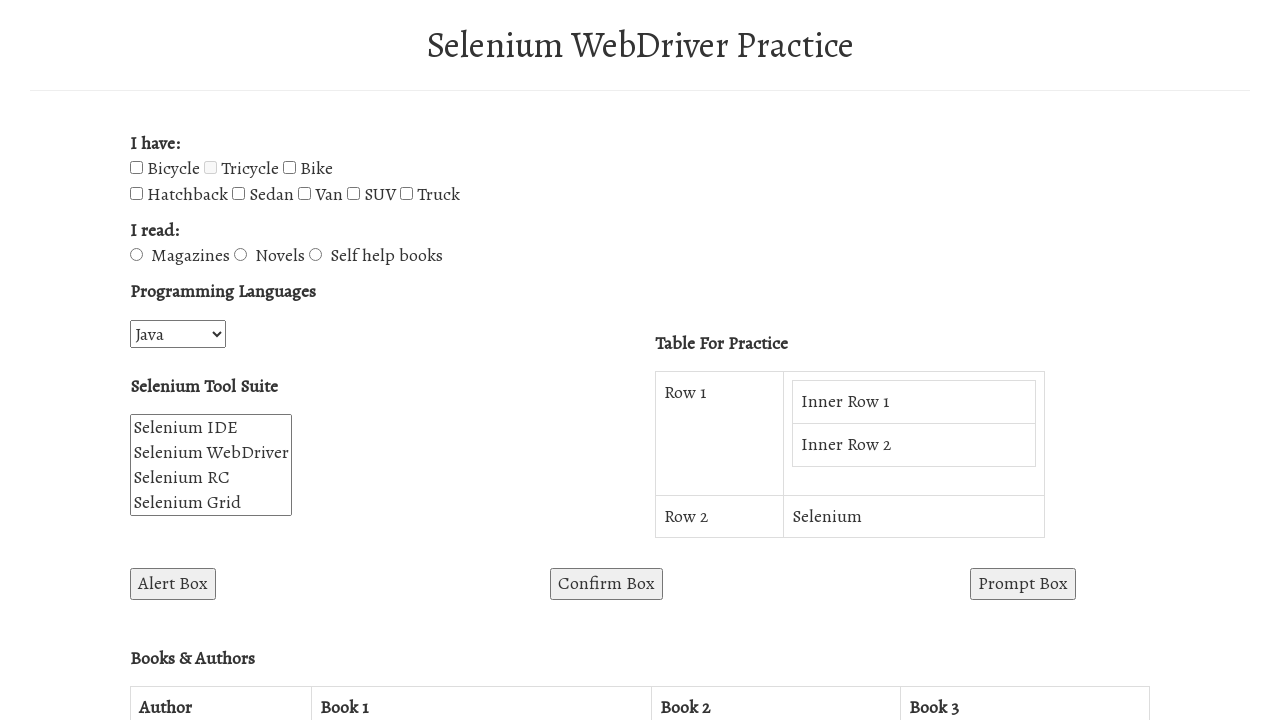

Navigated to Selenium practice site
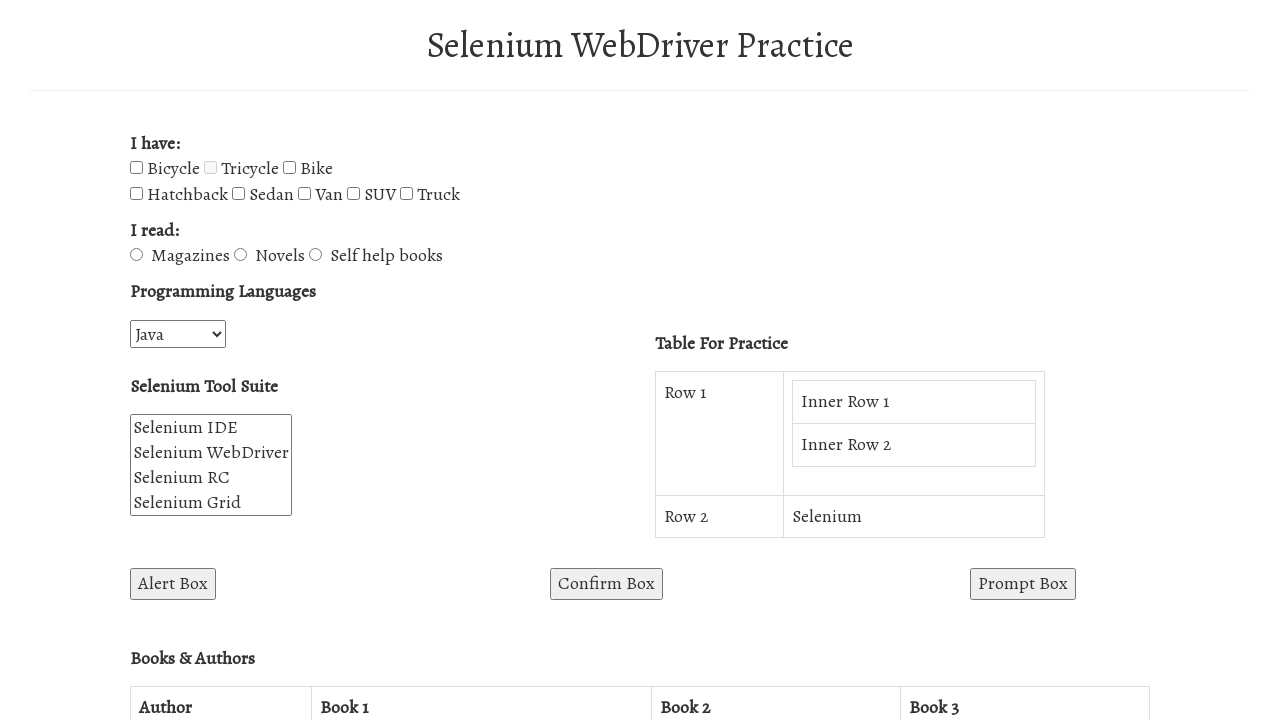

Clicked confirm box button to trigger JavaScript alert at (606, 584) on #confirmBox
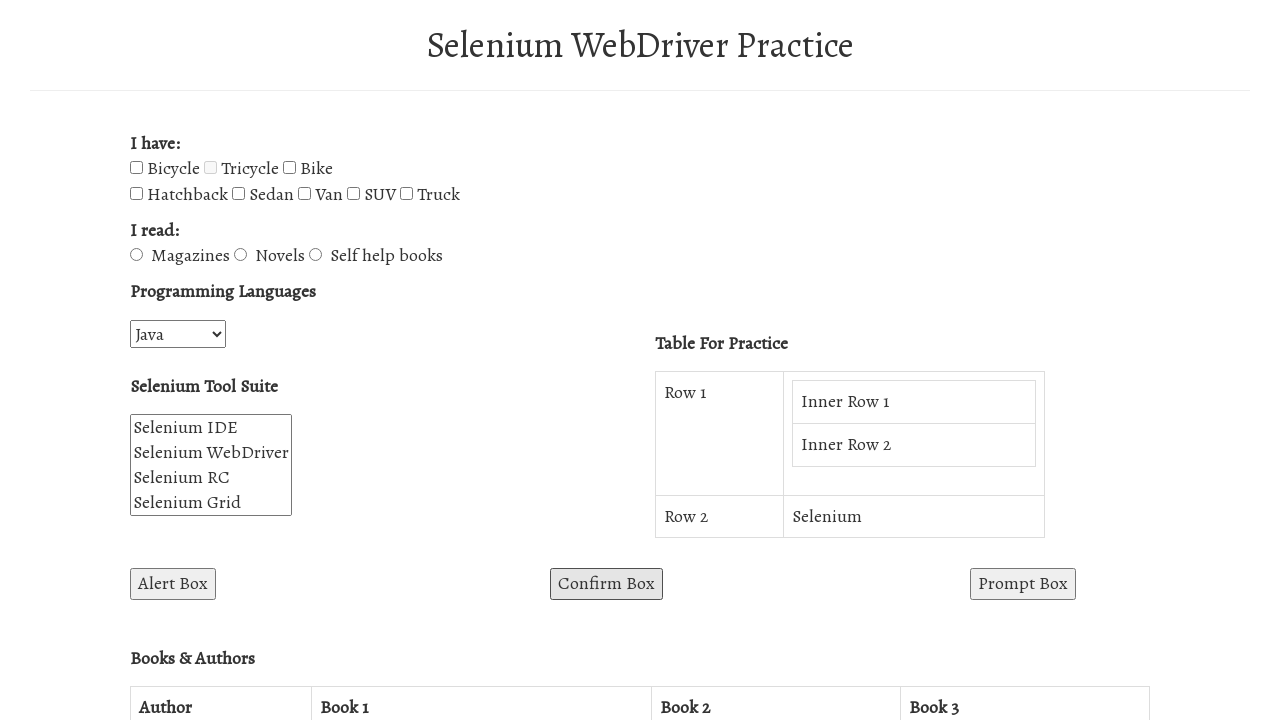

Set up dialog handler to accept JavaScript alert
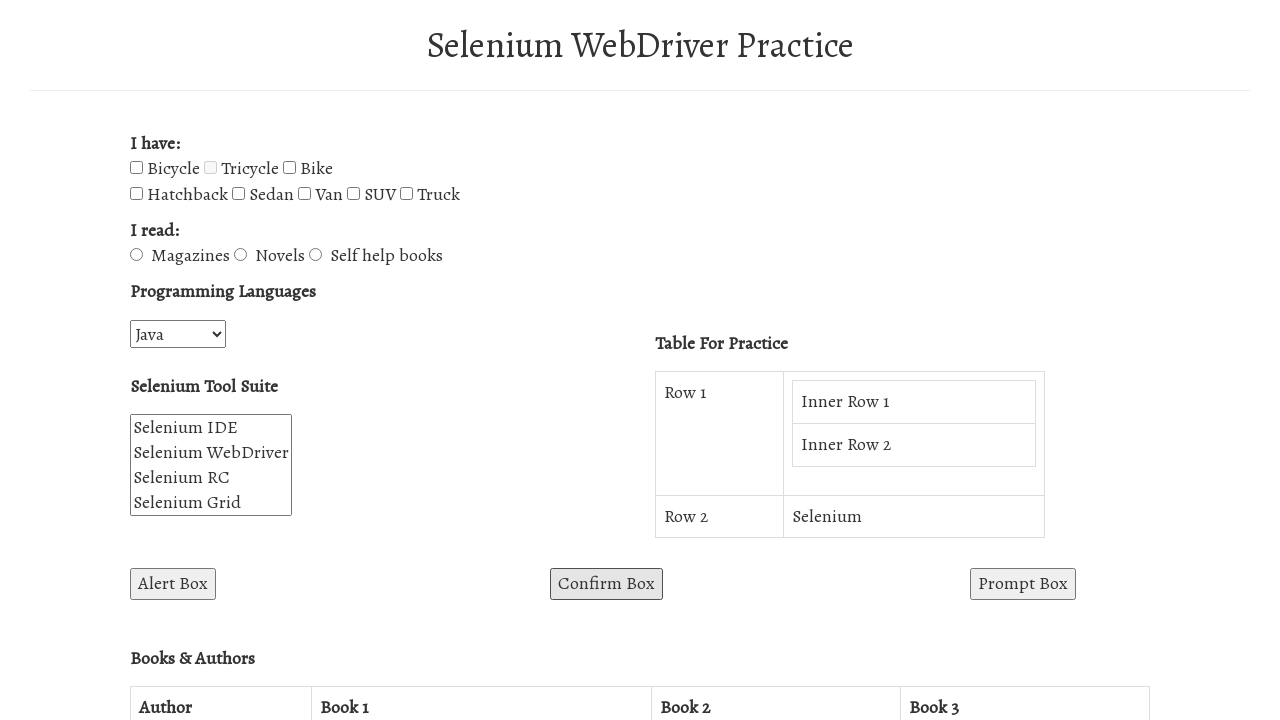

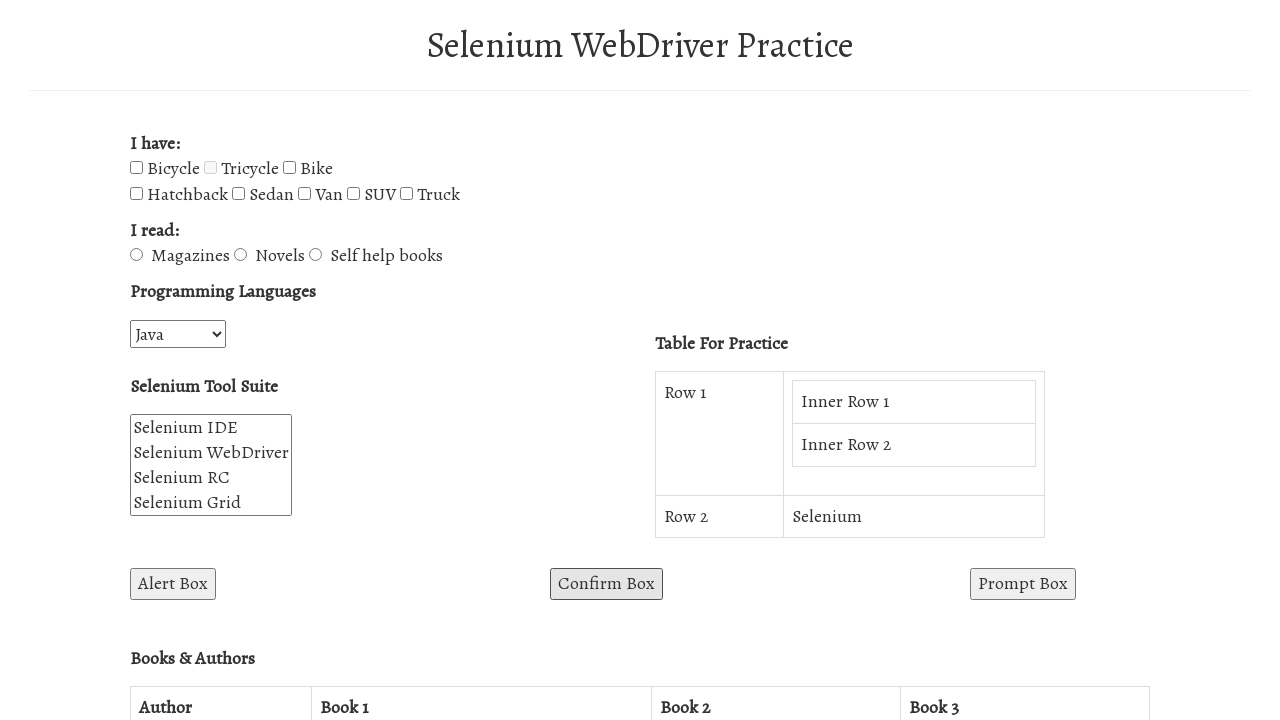